Tests the make appointment button on the CURA Healthcare homepage by clicking it and verifying navigation to the login page

Starting URL: https://katalon-demo-cura.herokuapp.com/

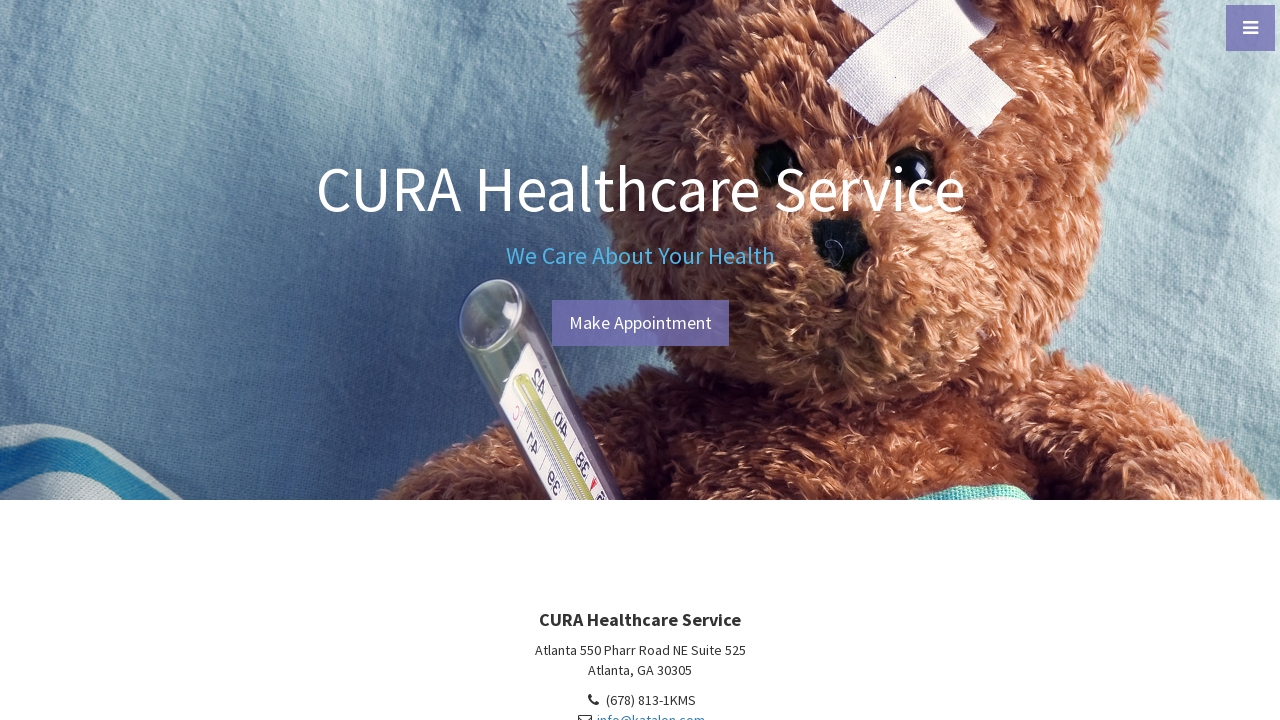

Waited for page to load with networkidle state
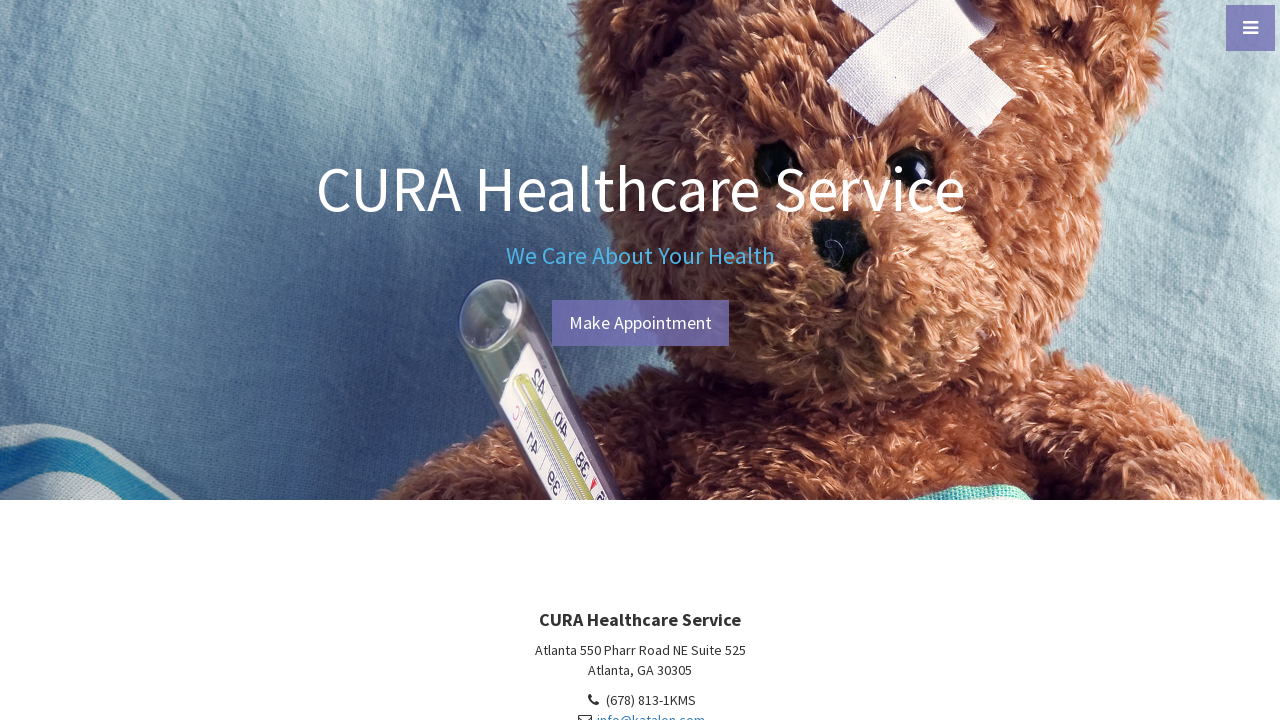

Clicked the make appointment button at (640, 323) on #btn-make-appointment
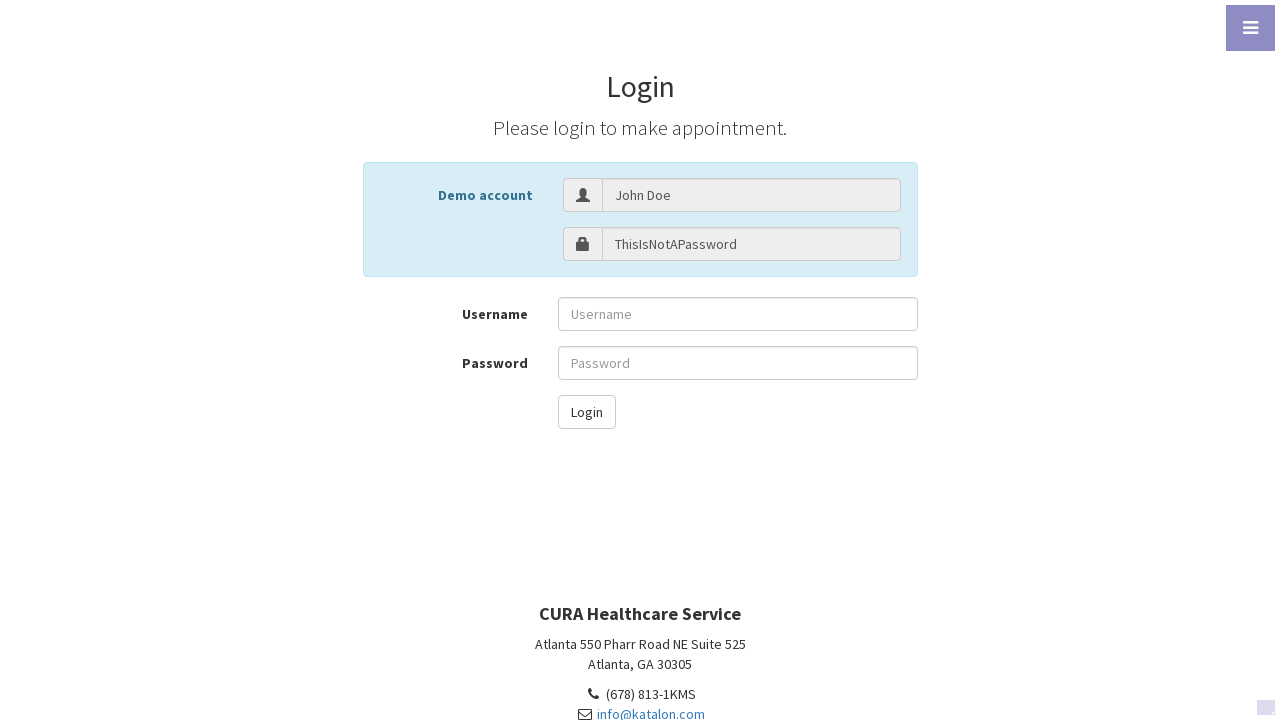

Navigated to login page at profile.php#login
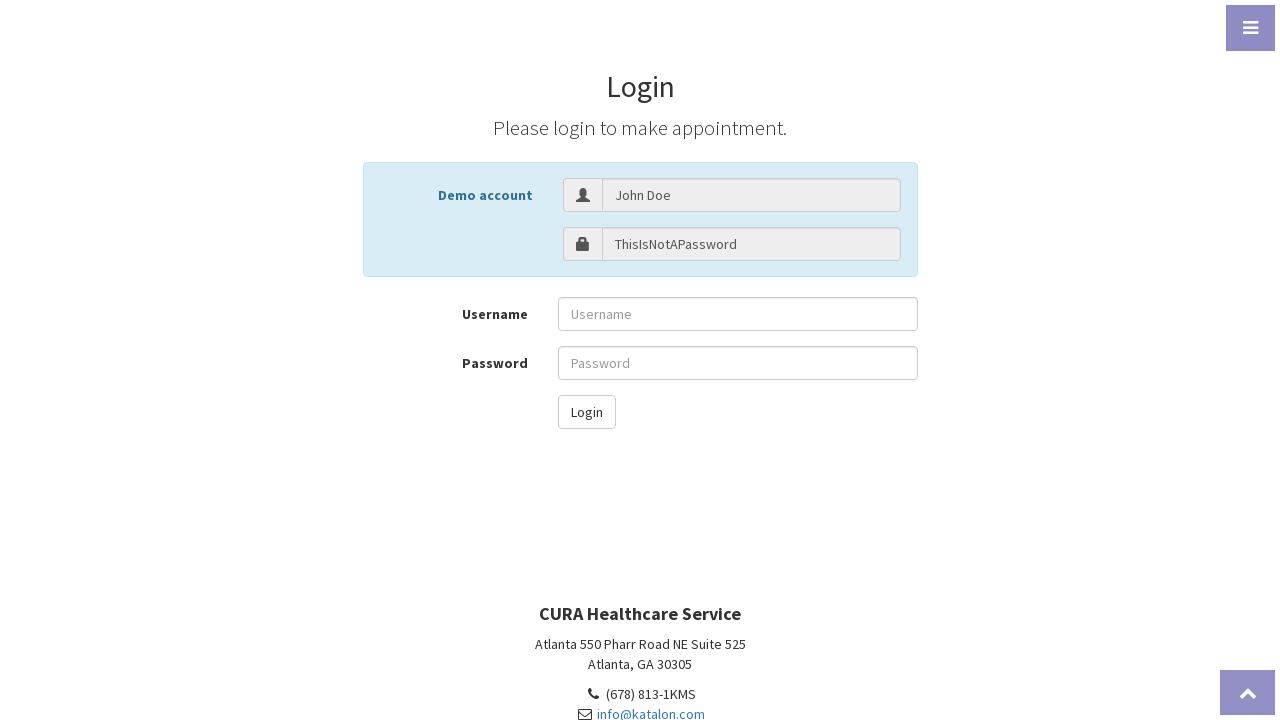

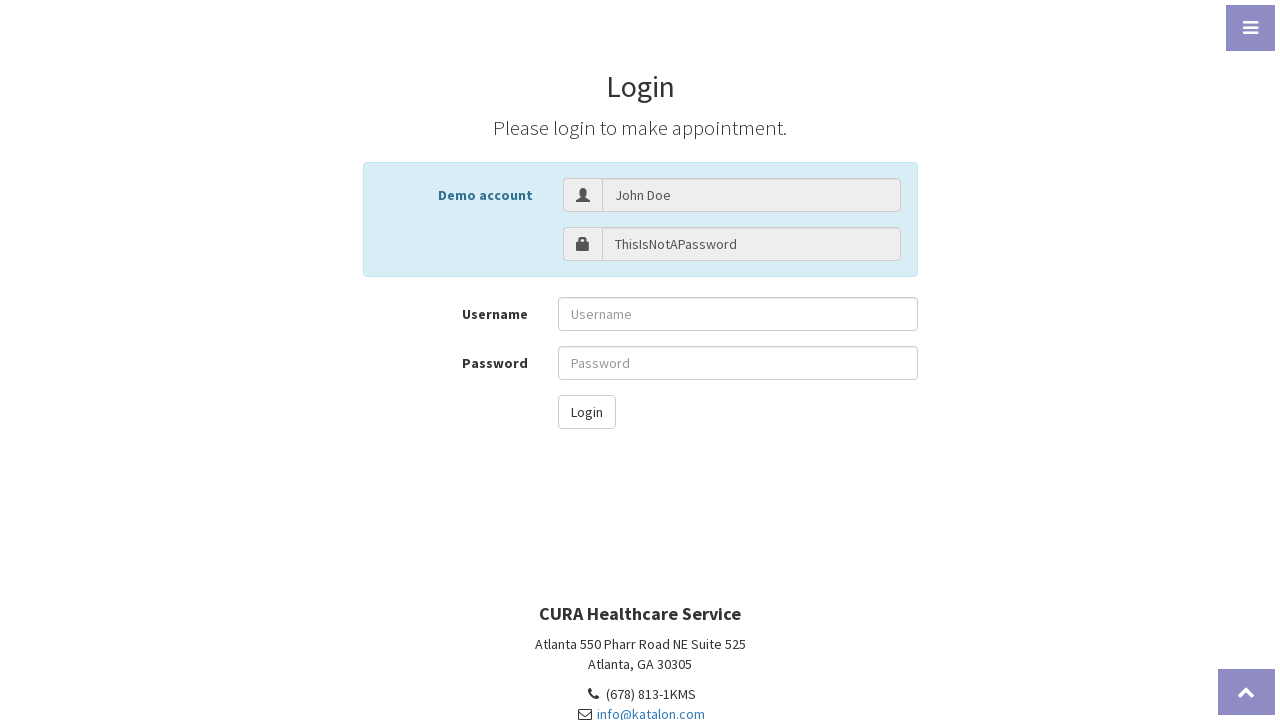